Tests dynamic controls by toggling checkboxes and enabling/disabling form elements

Starting URL: http://the-internet.herokuapp.com/dynamic_controls

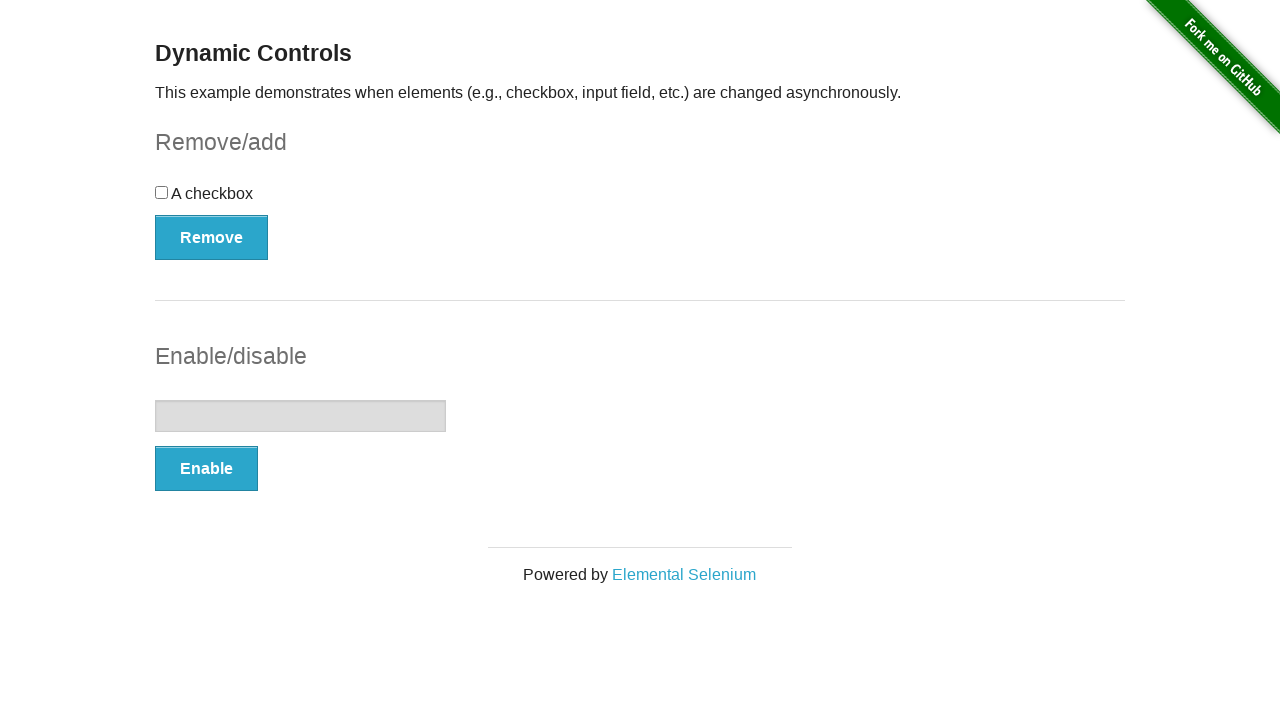

Clicked checkbox to toggle it at (162, 192) on div input[type='checkbox']
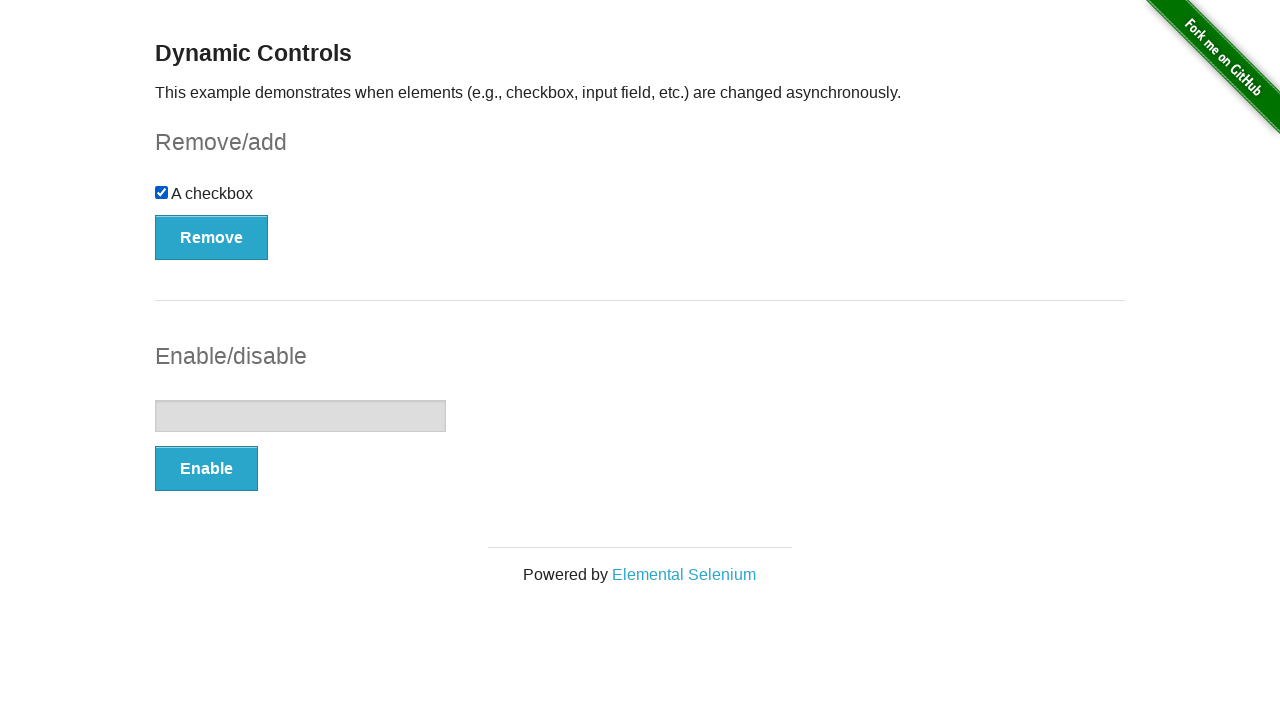

Clicked Remove button to remove checkbox element at (212, 237) on form button[type='button']:has-text('Remove')
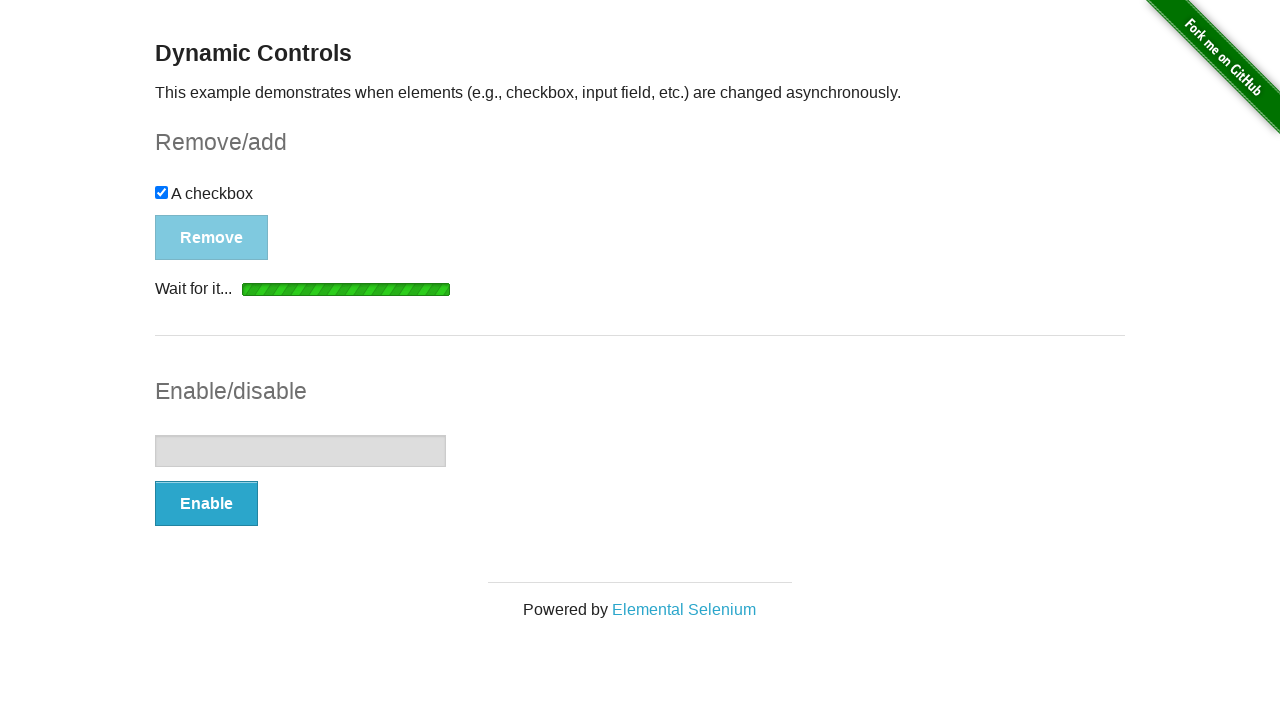

Add button appeared on page
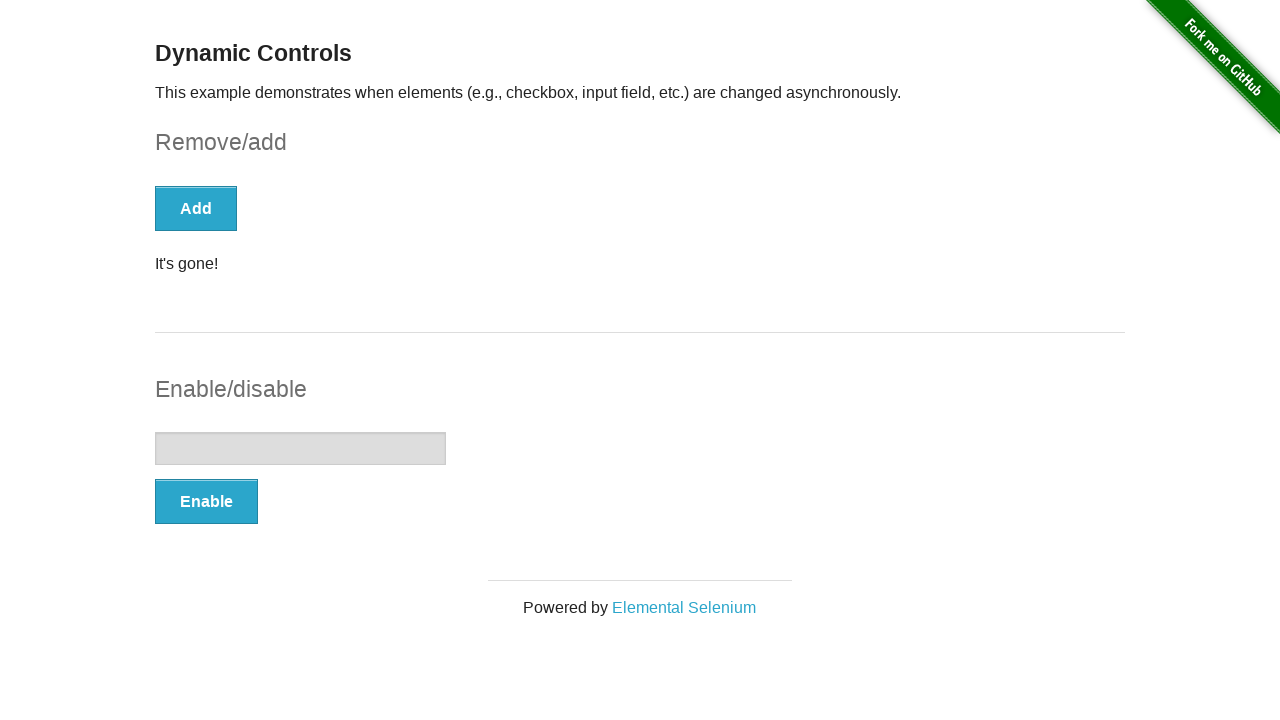

Clicked Add button to restore checkbox element at (196, 208) on button:has-text('Add')
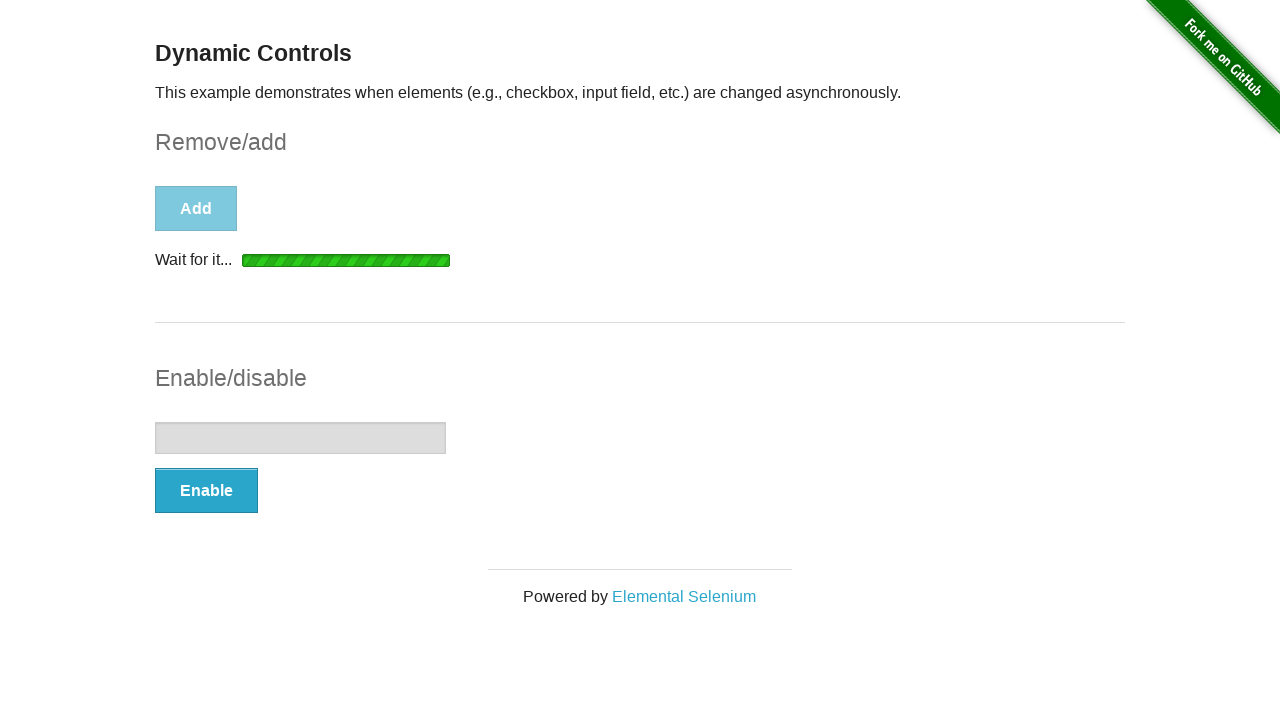

Clicked Enable button to enable form element at (206, 491) on button:has-text('Enable')
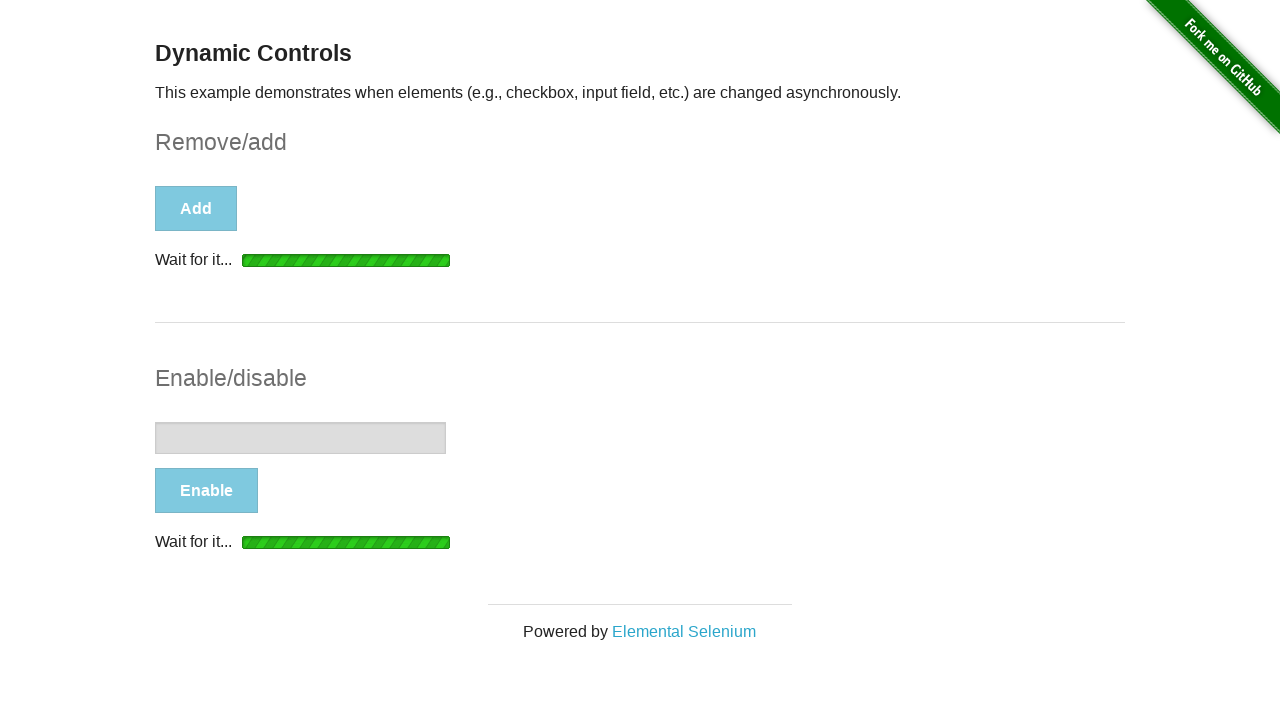

Disable button appeared on page
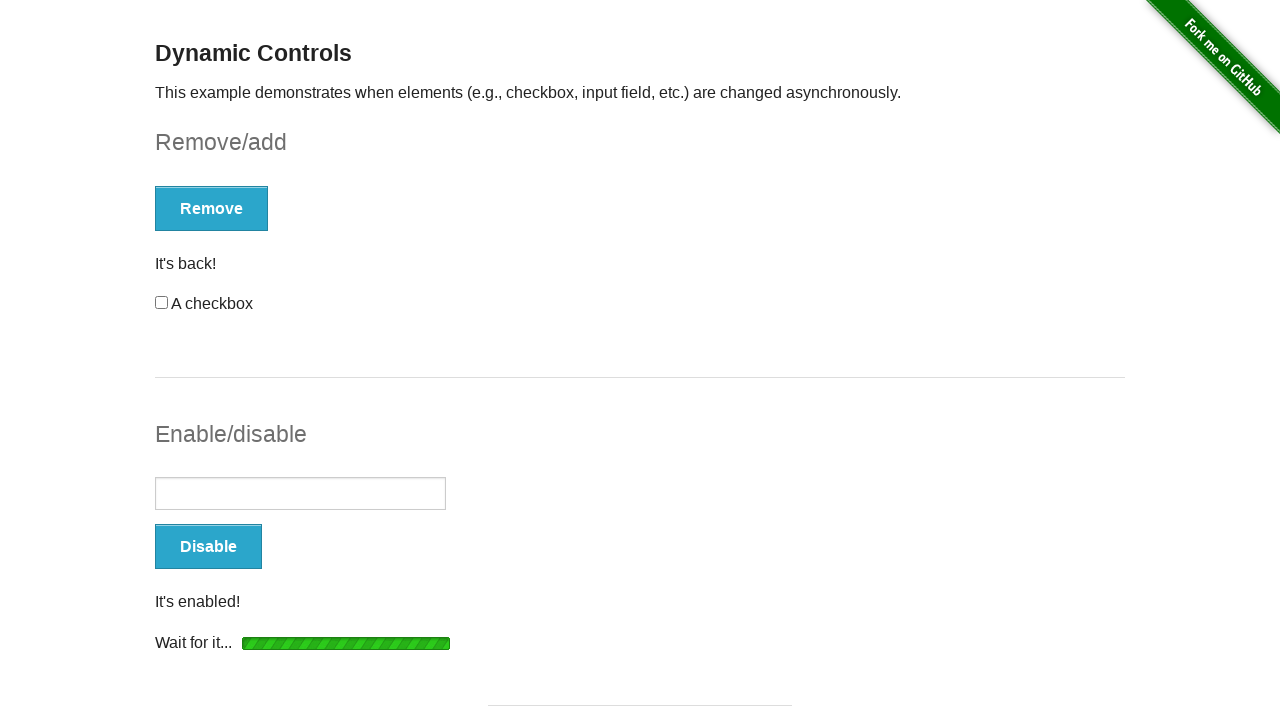

Clicked Disable button to disable form element at (208, 546) on button:has-text('Disable')
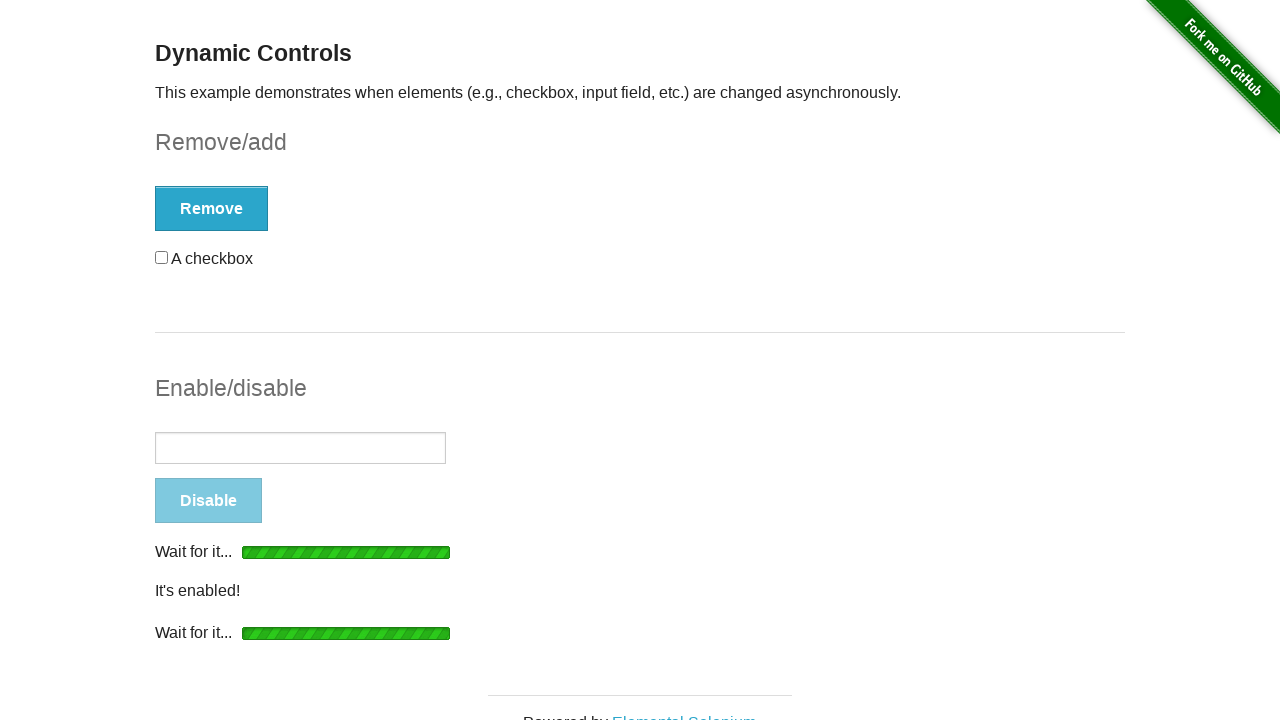

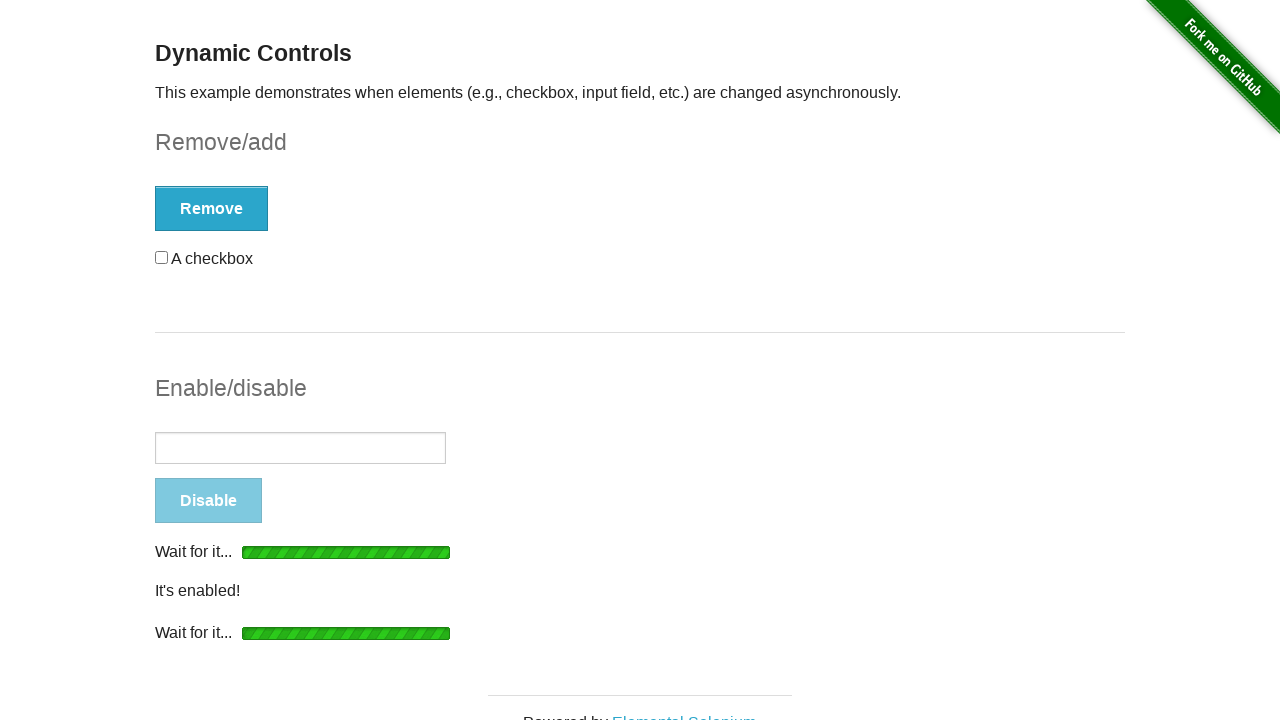